Tests window handling functionality by clicking a button that opens a new tabbed window on a demo automation testing site

Starting URL: http://demo.automationtesting.in/Windows.html

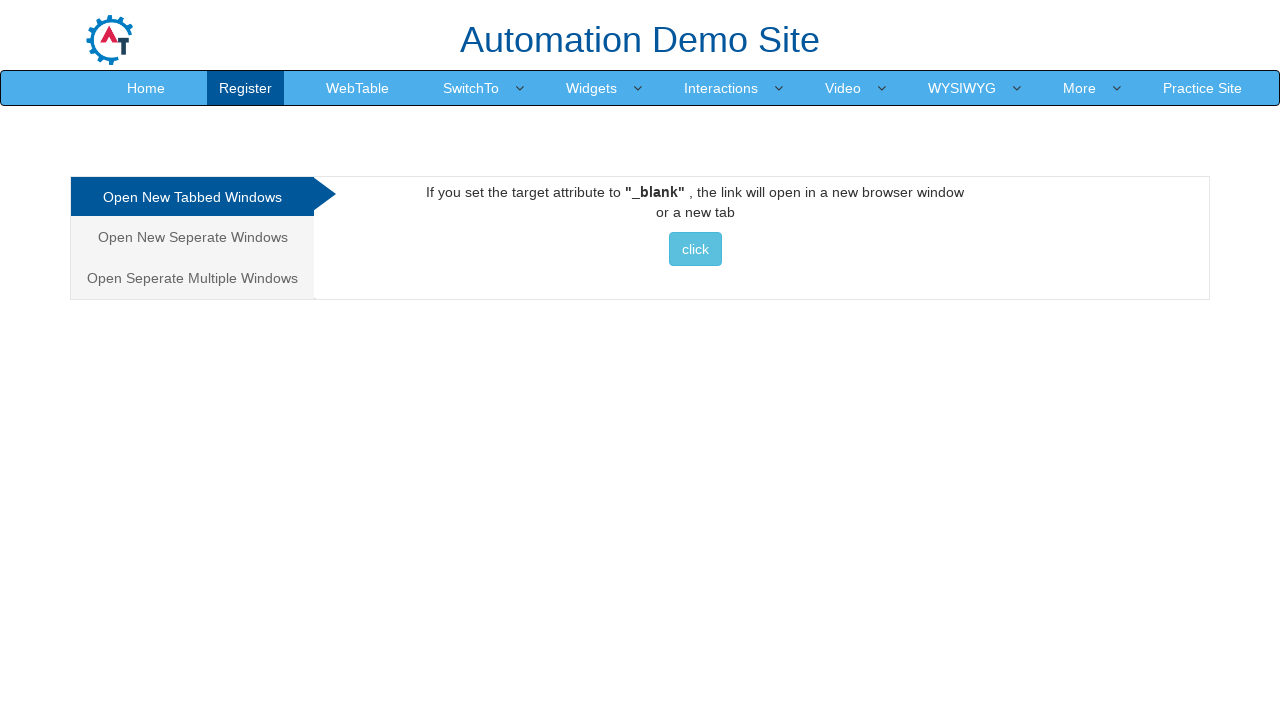

Navigated to Windows.html demo page
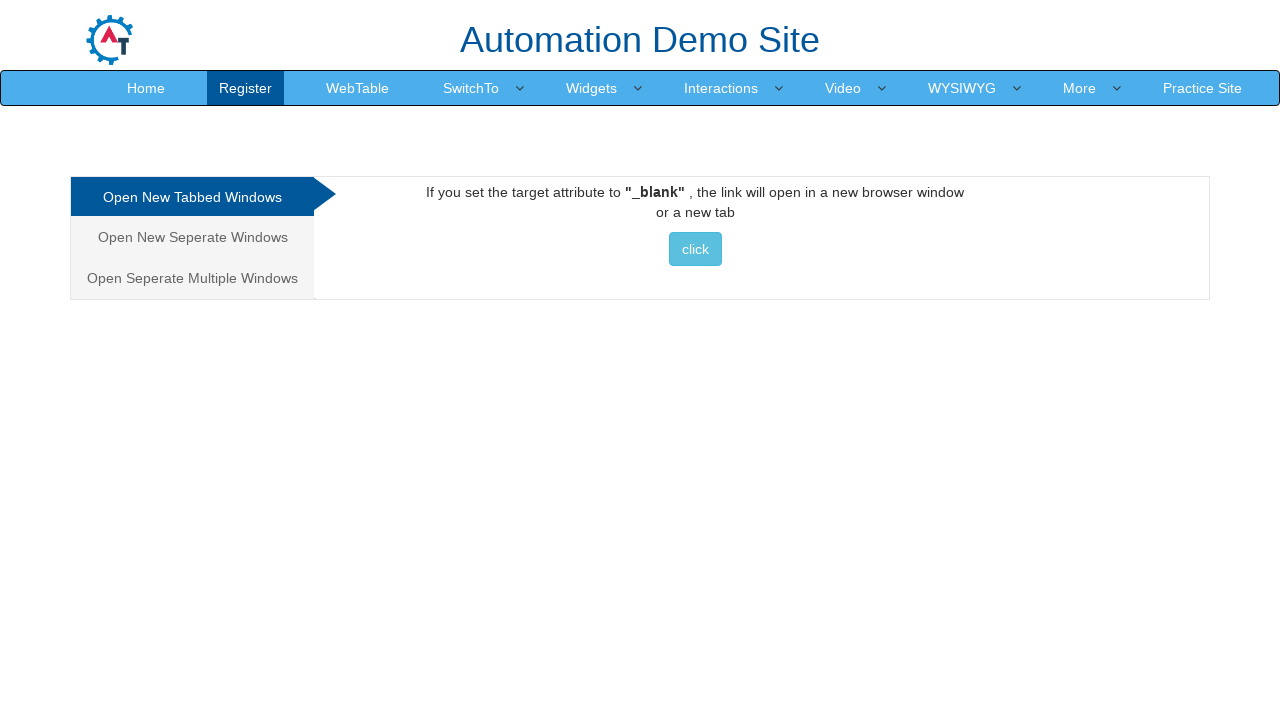

Clicked button to open new tabbed window at (695, 249) on xpath=//*[@id="Tabbed"]/a/button
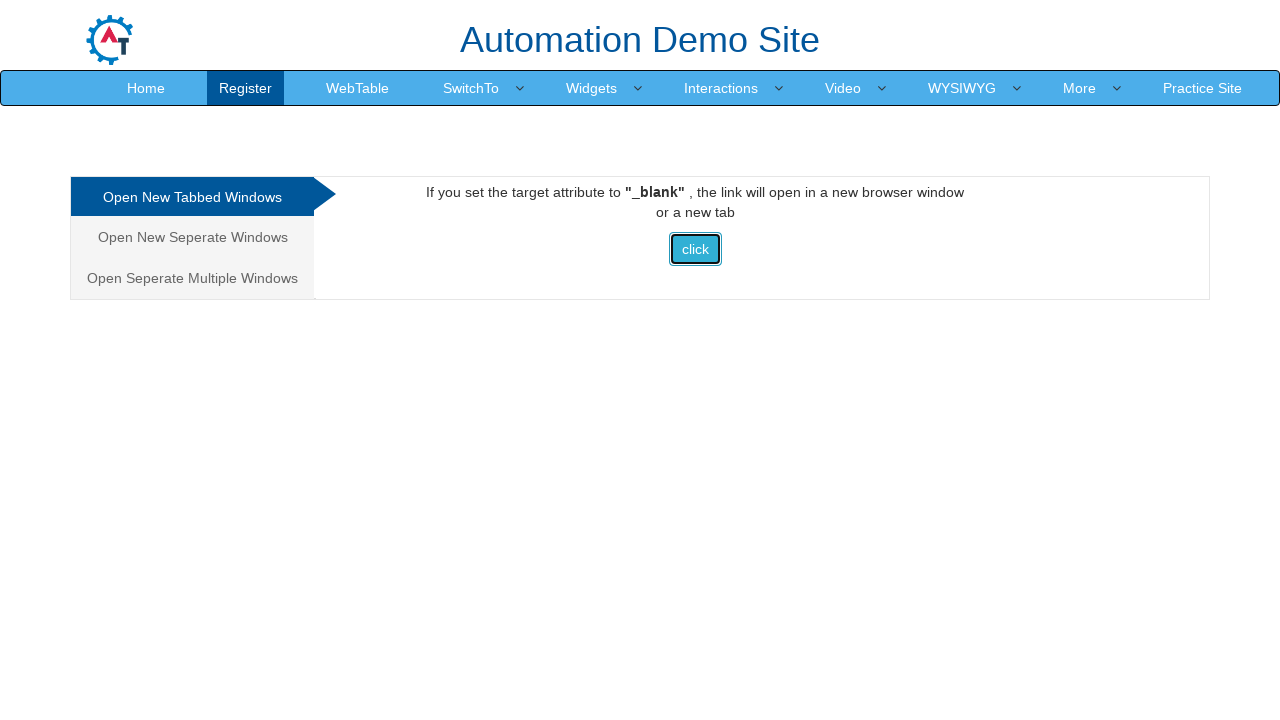

Waited 2 seconds for new window to open
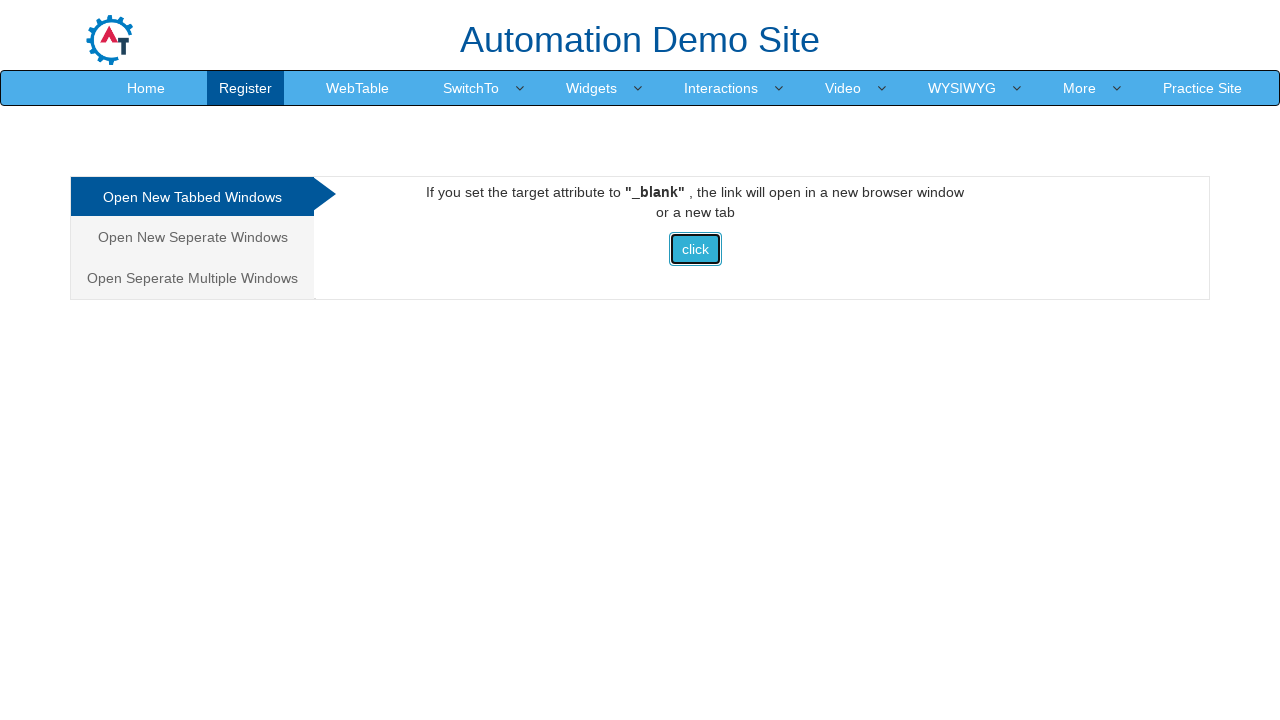

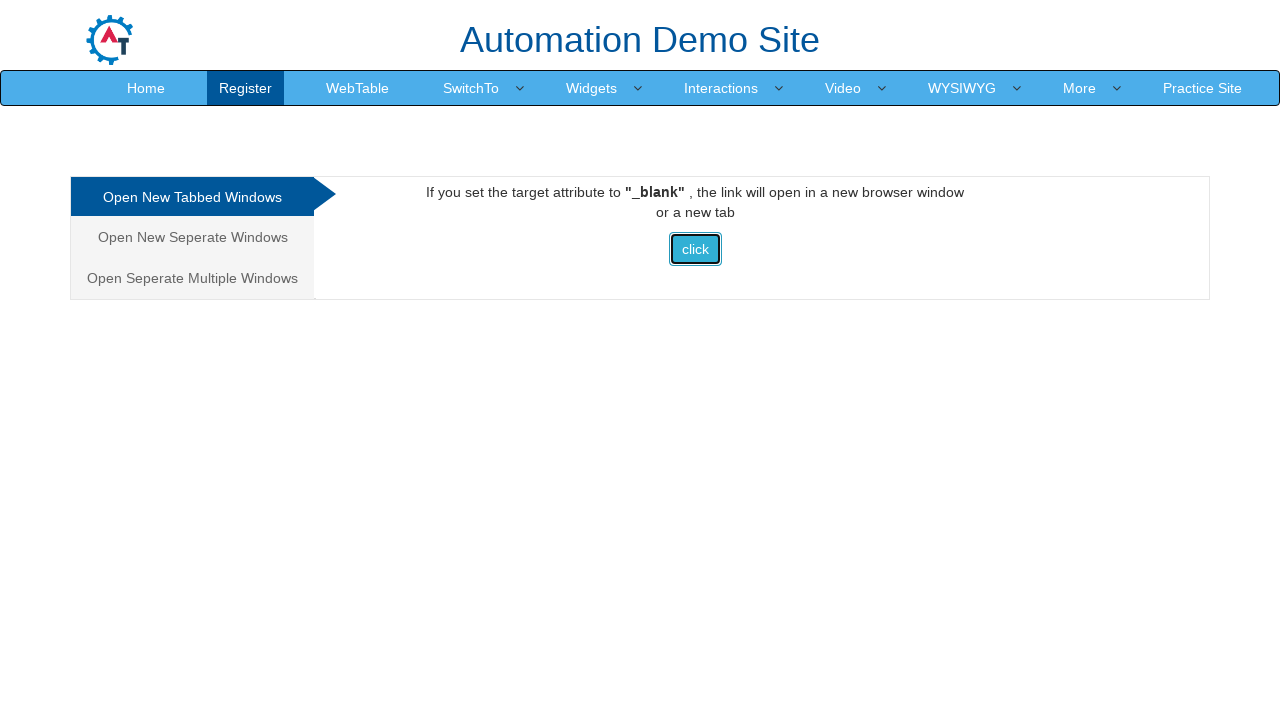